Calculates the sum of two numbers displayed on the page and selects the result from a dropdown menu

Starting URL: http://suninjuly.github.io/selects1.html

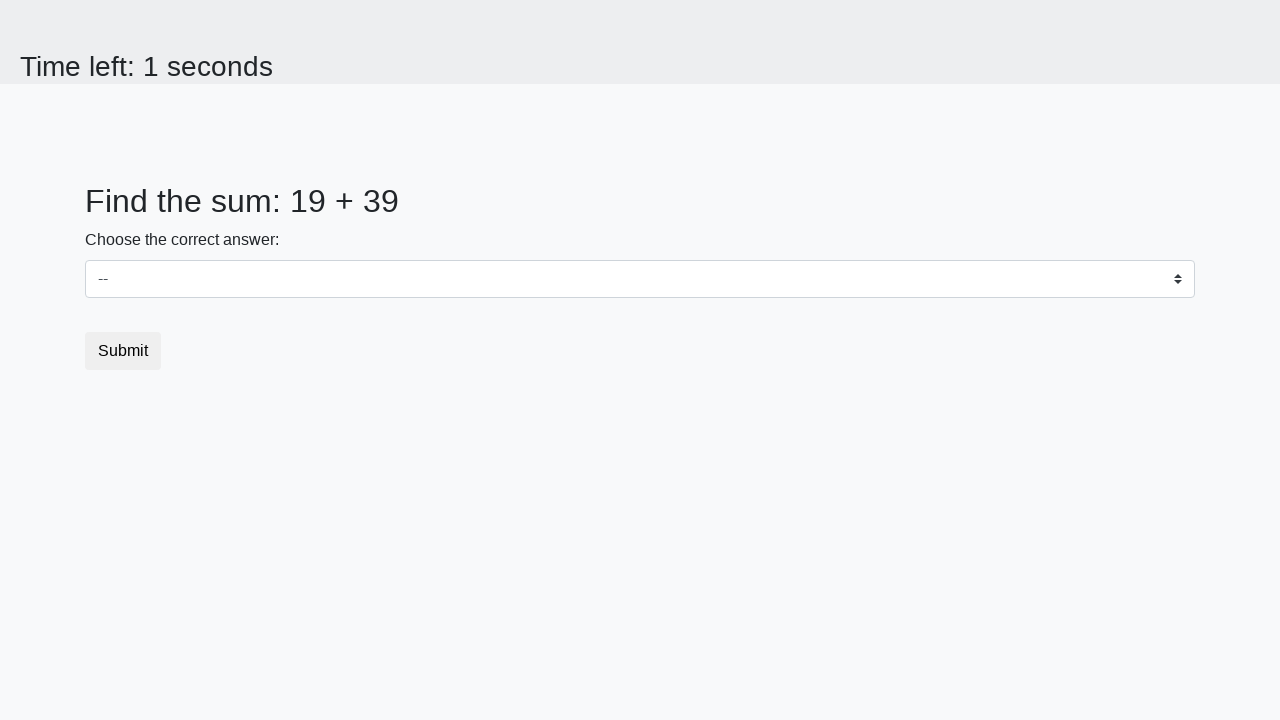

Retrieved first number from span#num1
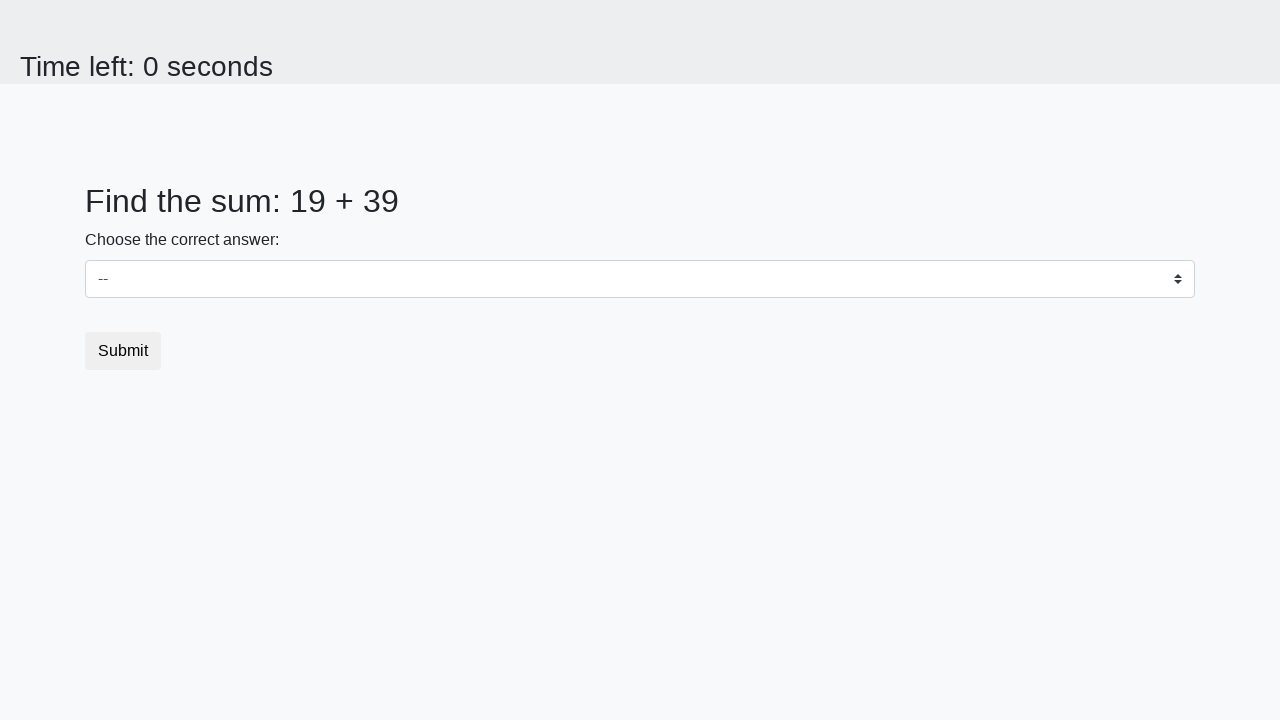

Retrieved second number from span#num2
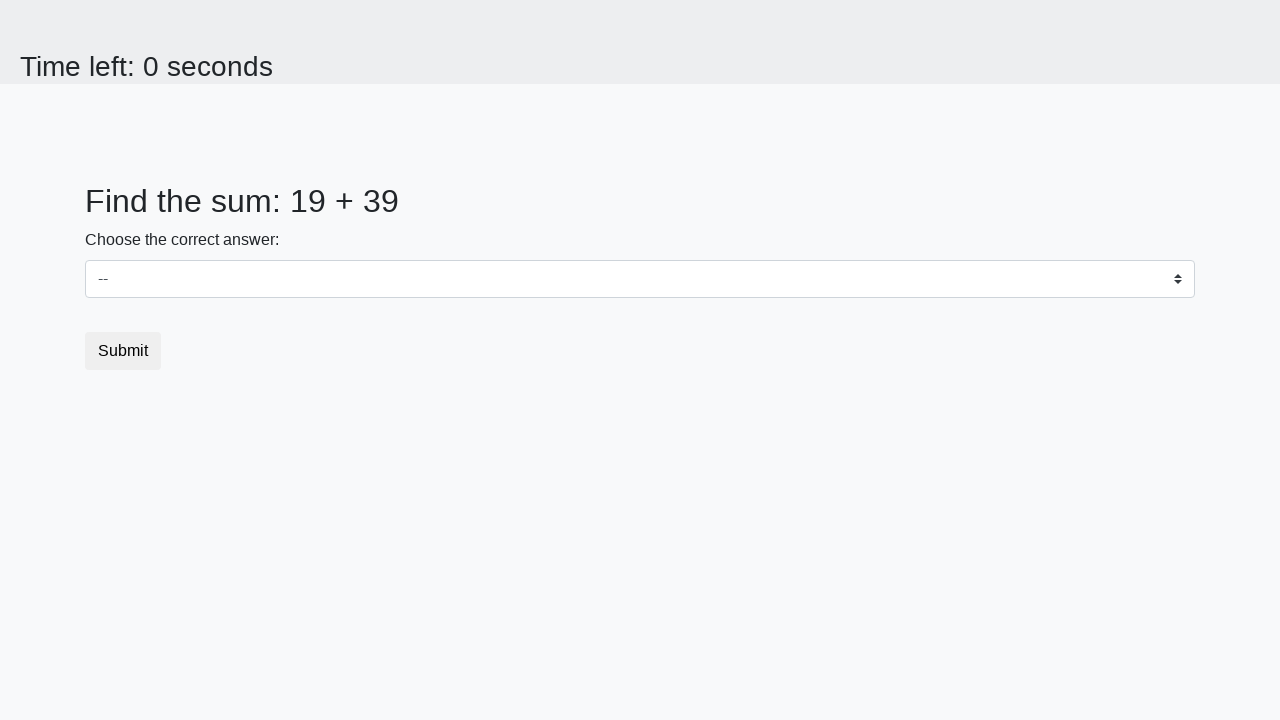

Calculated sum of 19 + 39 = 58
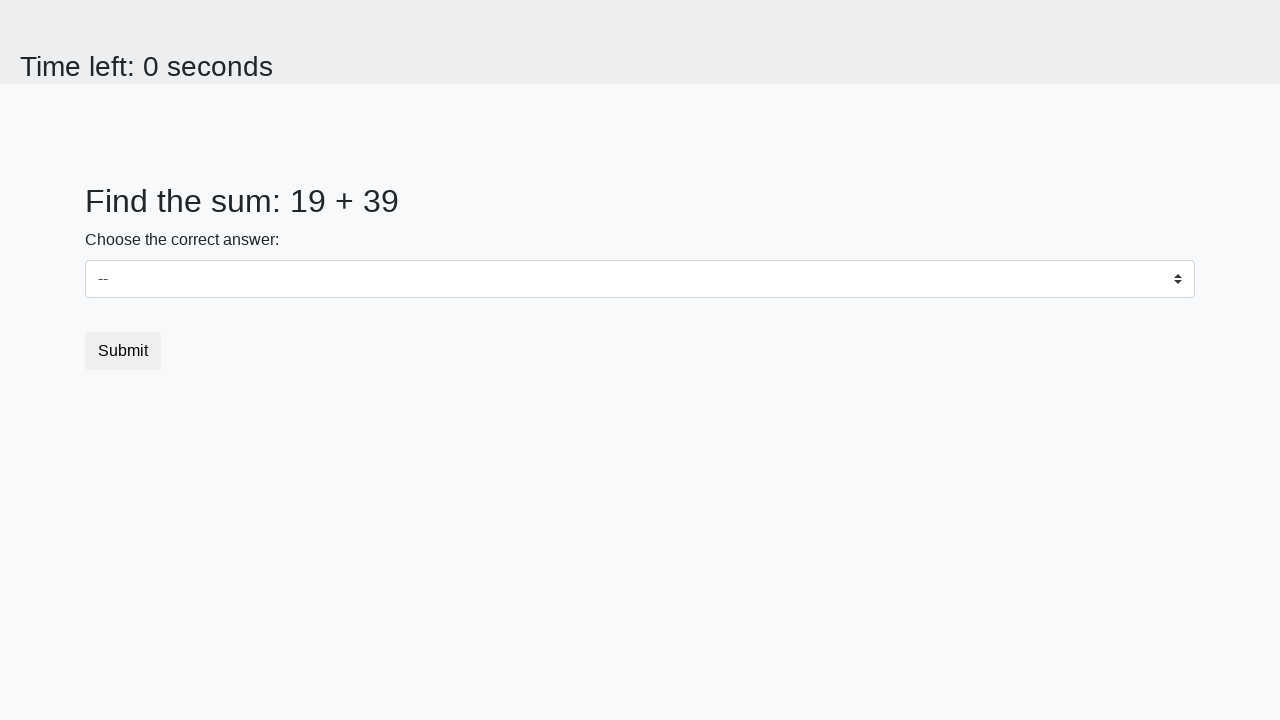

Selected answer '58' from dropdown menu on select
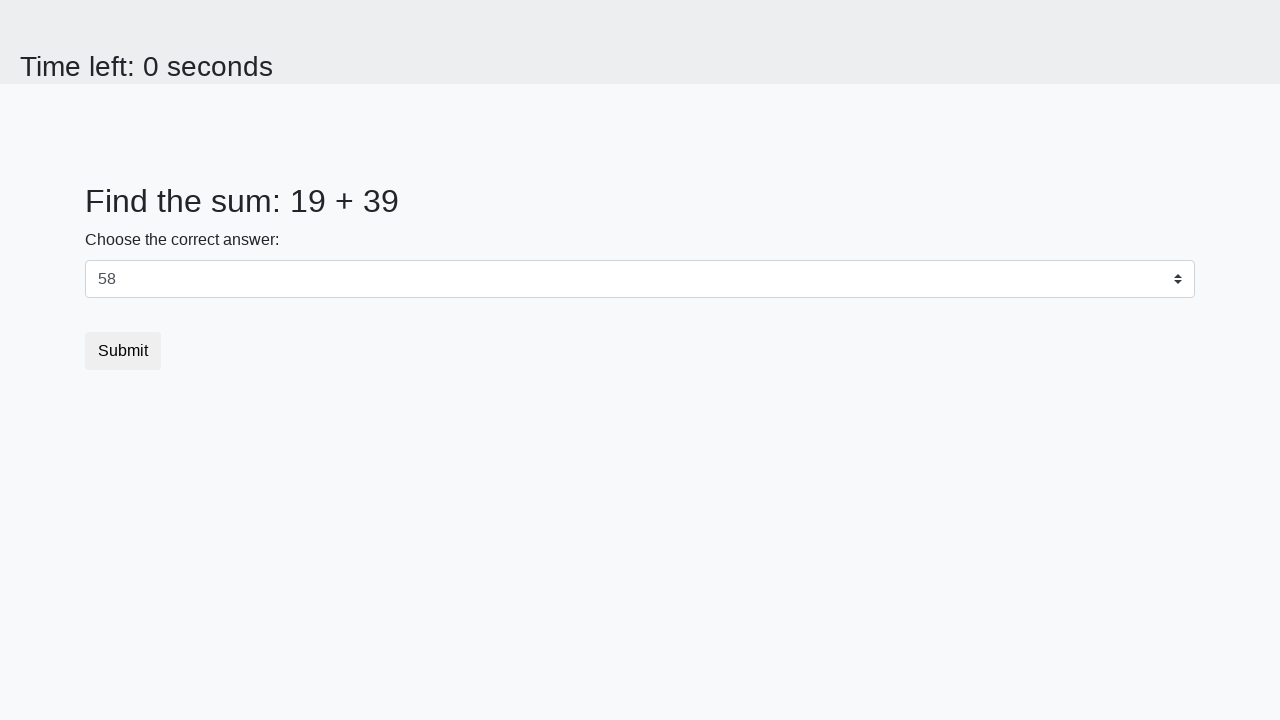

Clicked submit button at (123, 351) on button.btn
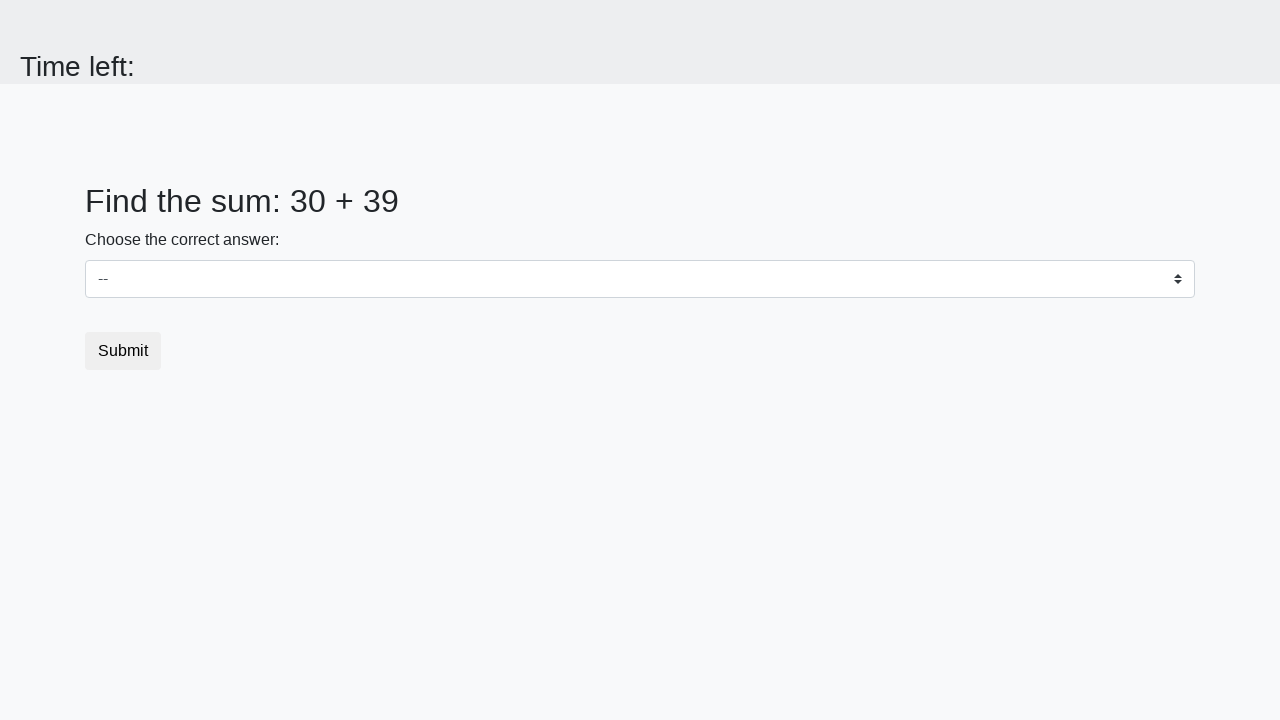

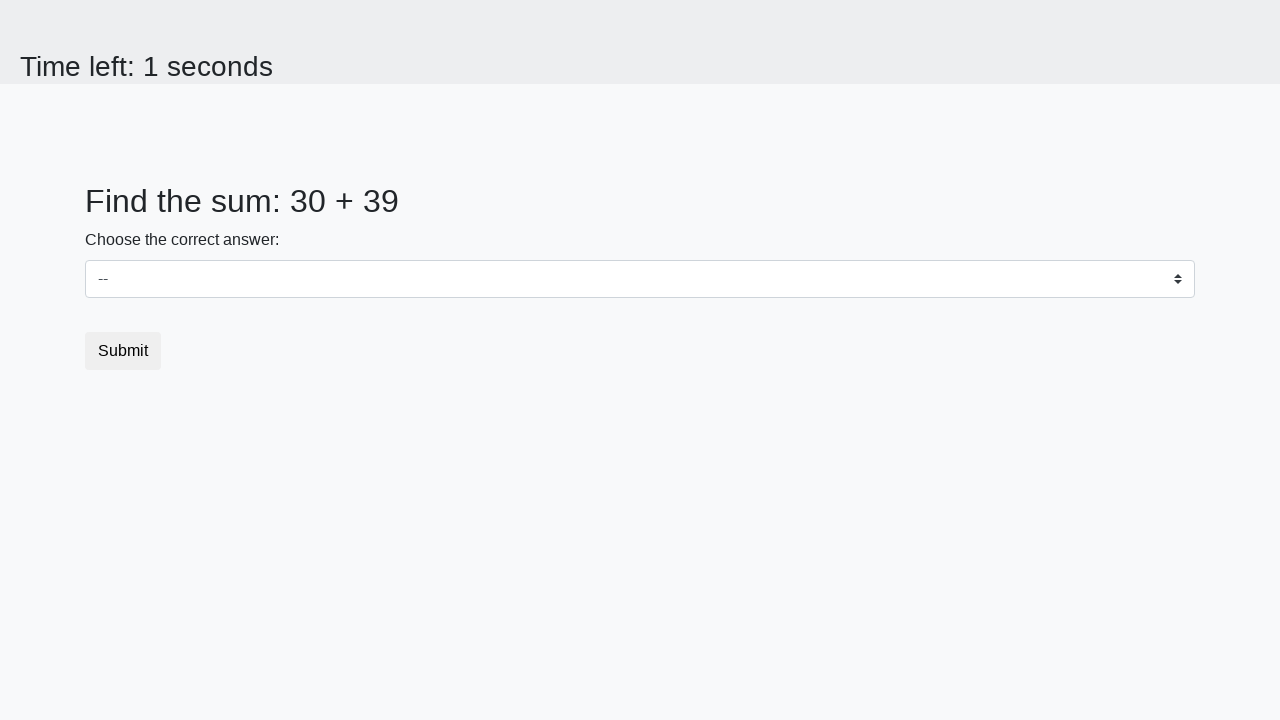